Navigates to the Playwright documentation page for browser context expose binding and clicks on the navbar brand link to go to the homepage

Starting URL: https://playwright.dev/python/docs/api/class-browsercontext#browser-context-expose-binding

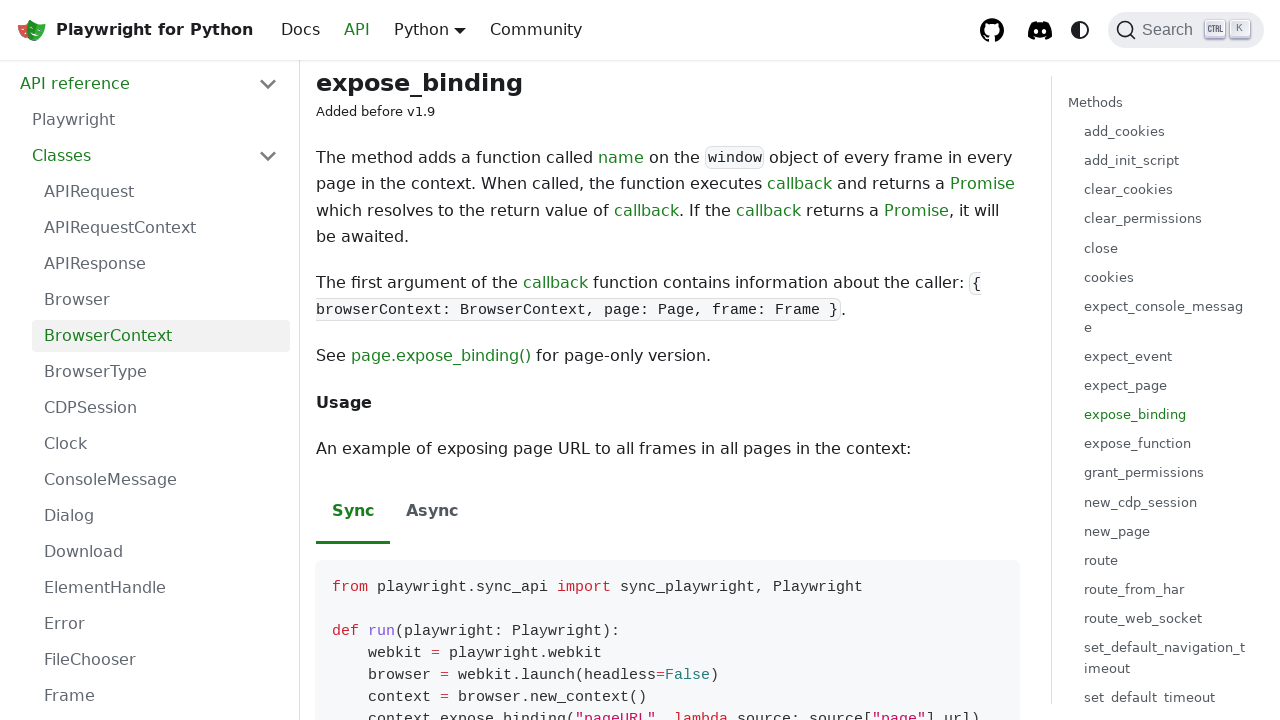

Navigated to Playwright documentation page for browser context expose binding
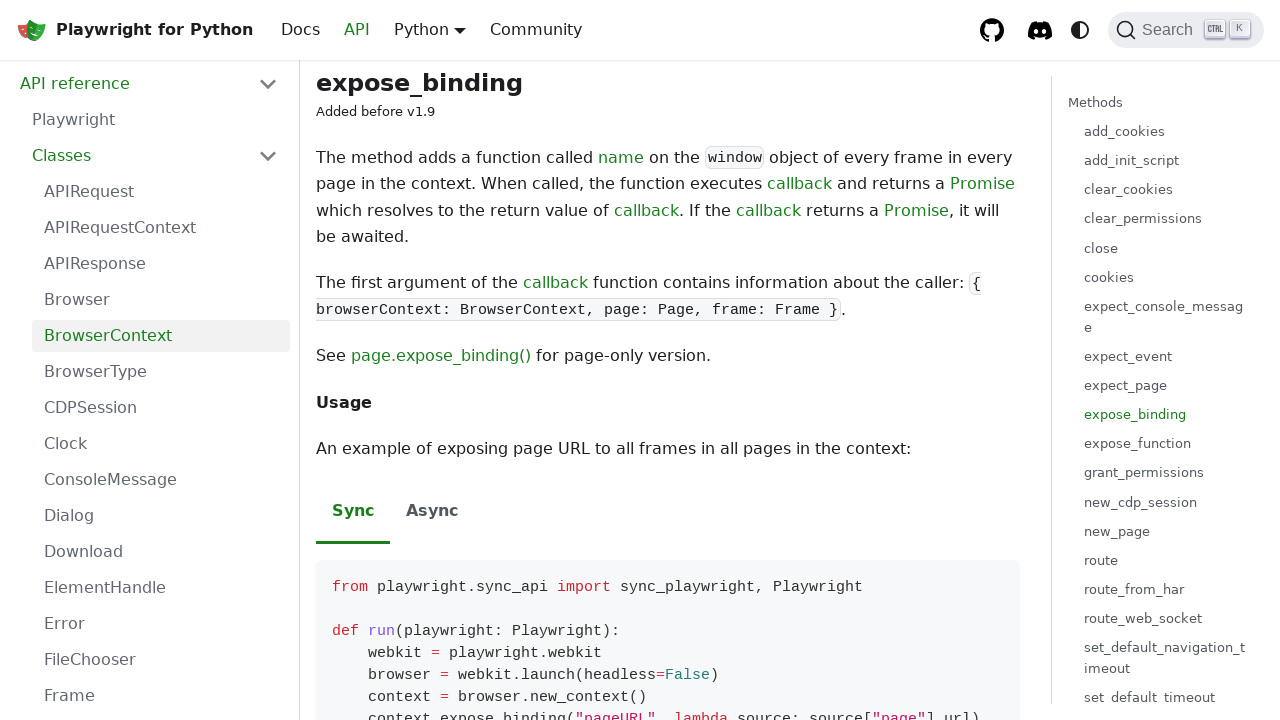

Clicked navbar brand link to navigate to homepage at (134, 30) on #__docusaurus > nav > div.navbar__inner > div:nth-child(1) > a.navbar__brand
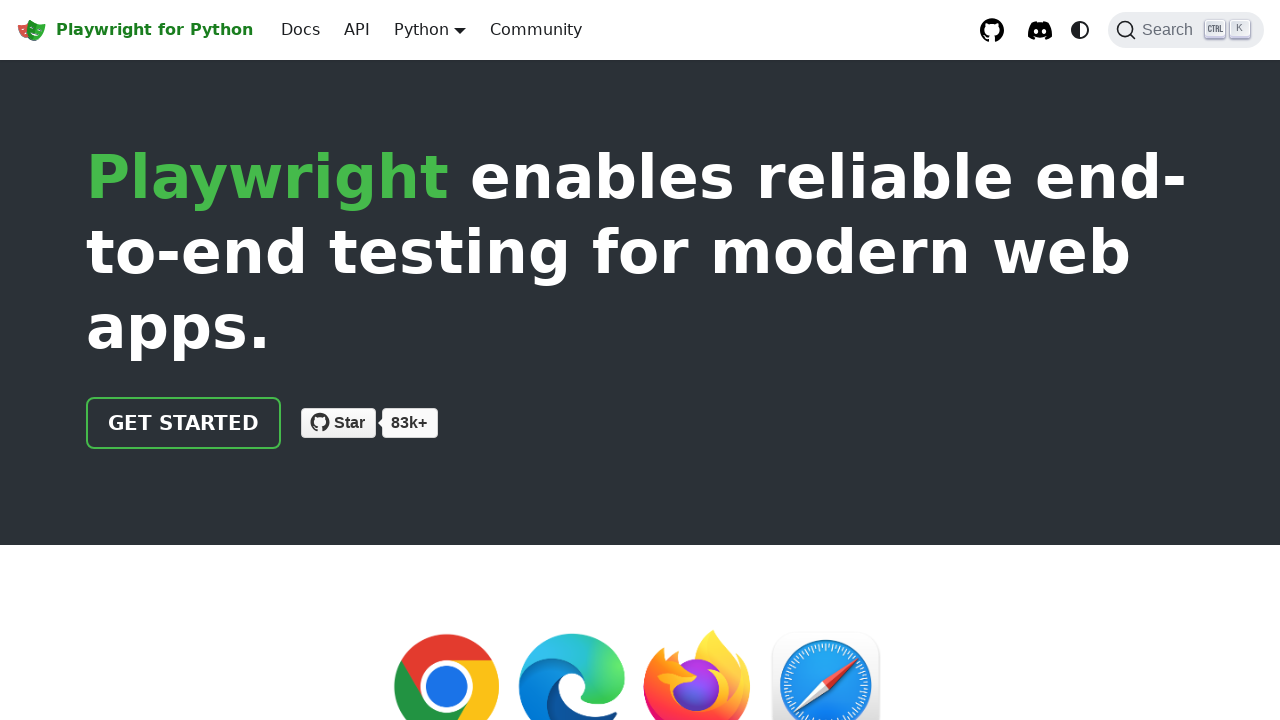

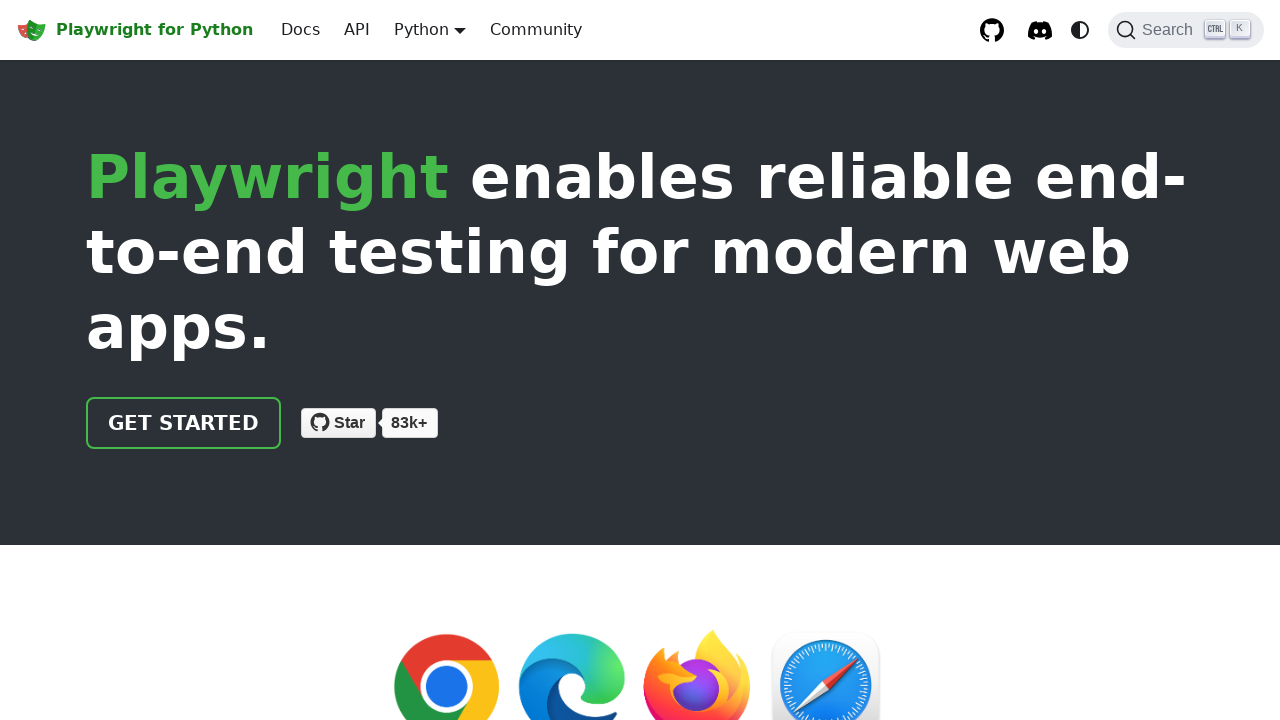